Tests if the login button is clickable on the homepage

Starting URL: https://www.demoblaze.com/

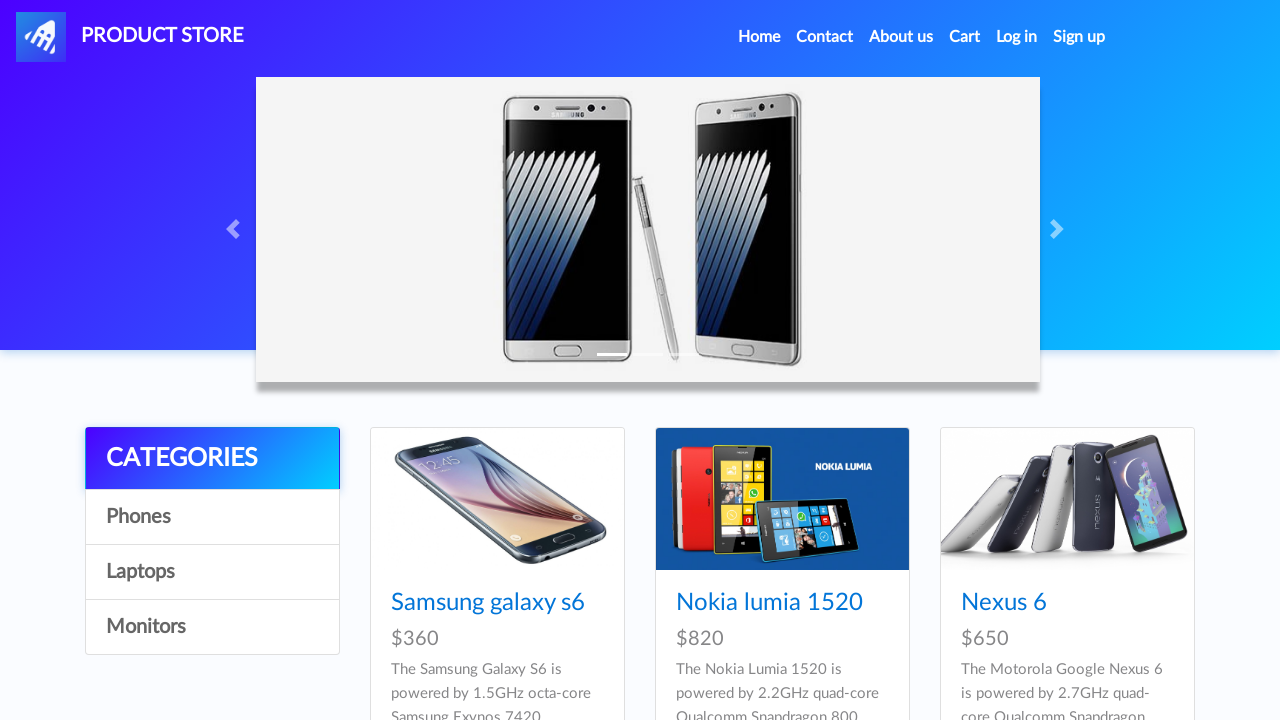

Navigated to DemoBlaze homepage
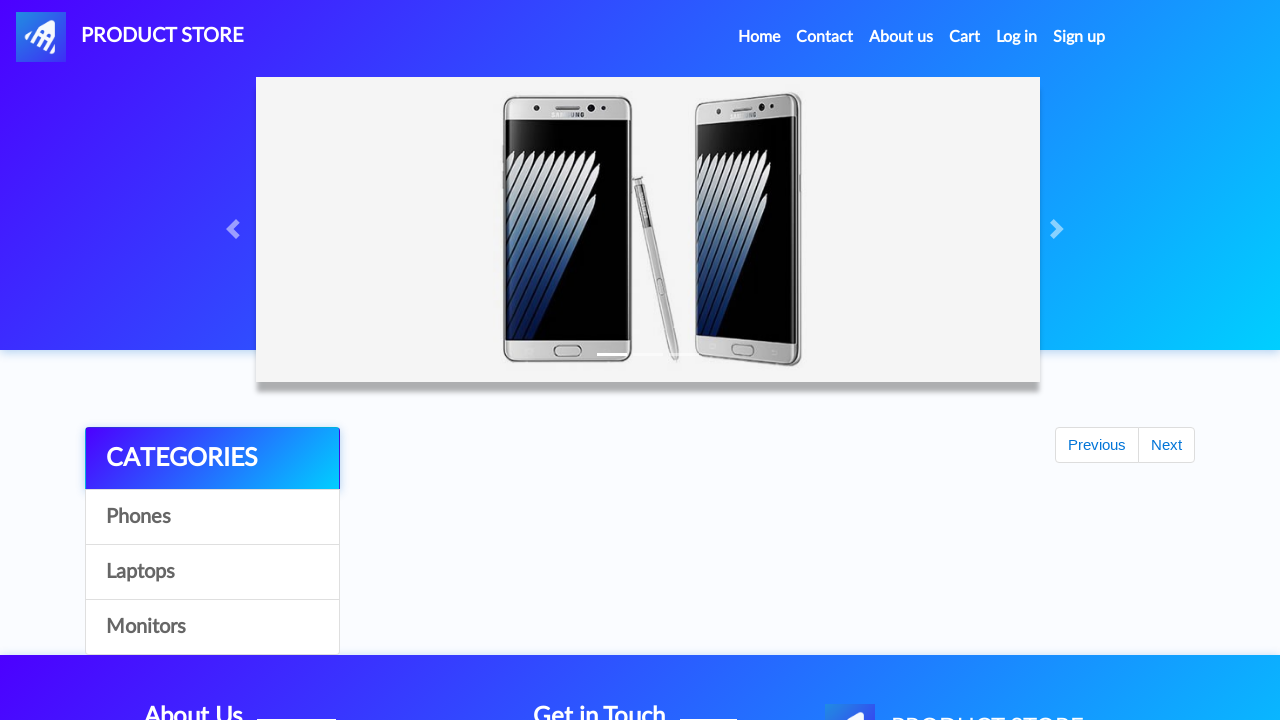

Located login button element with id 'login2'
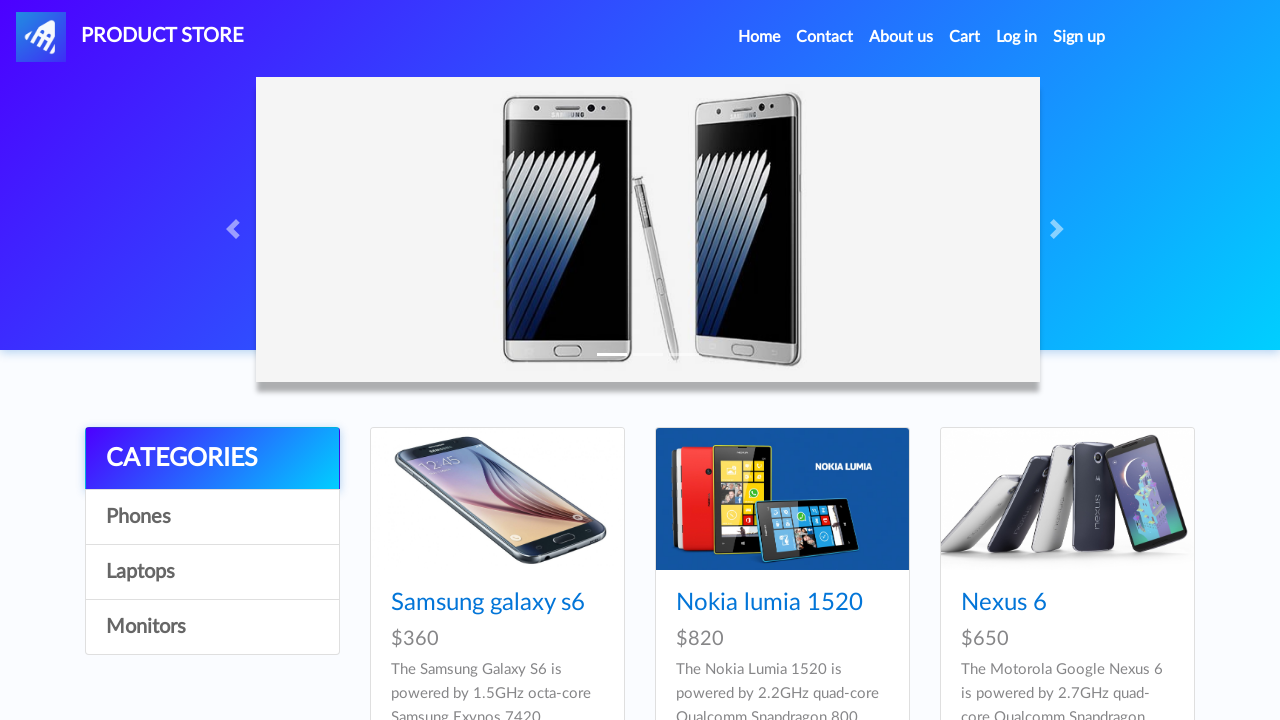

Asserted that login button is enabled and clickable
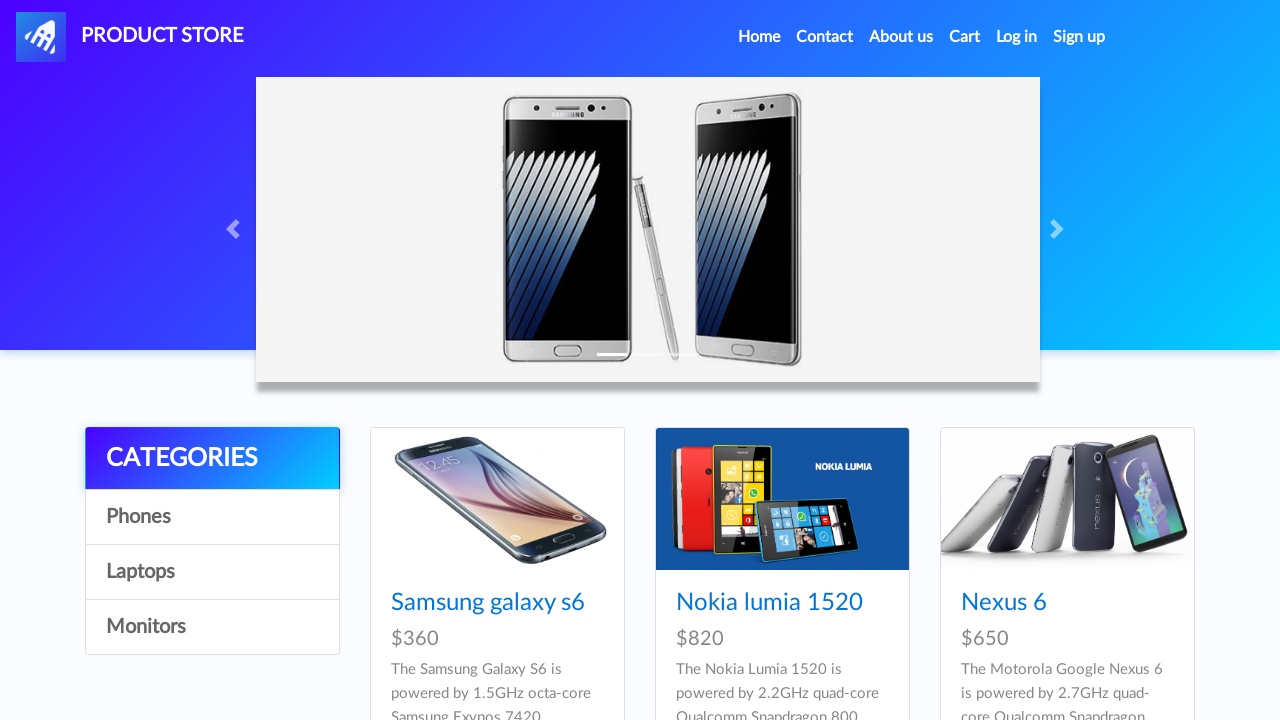

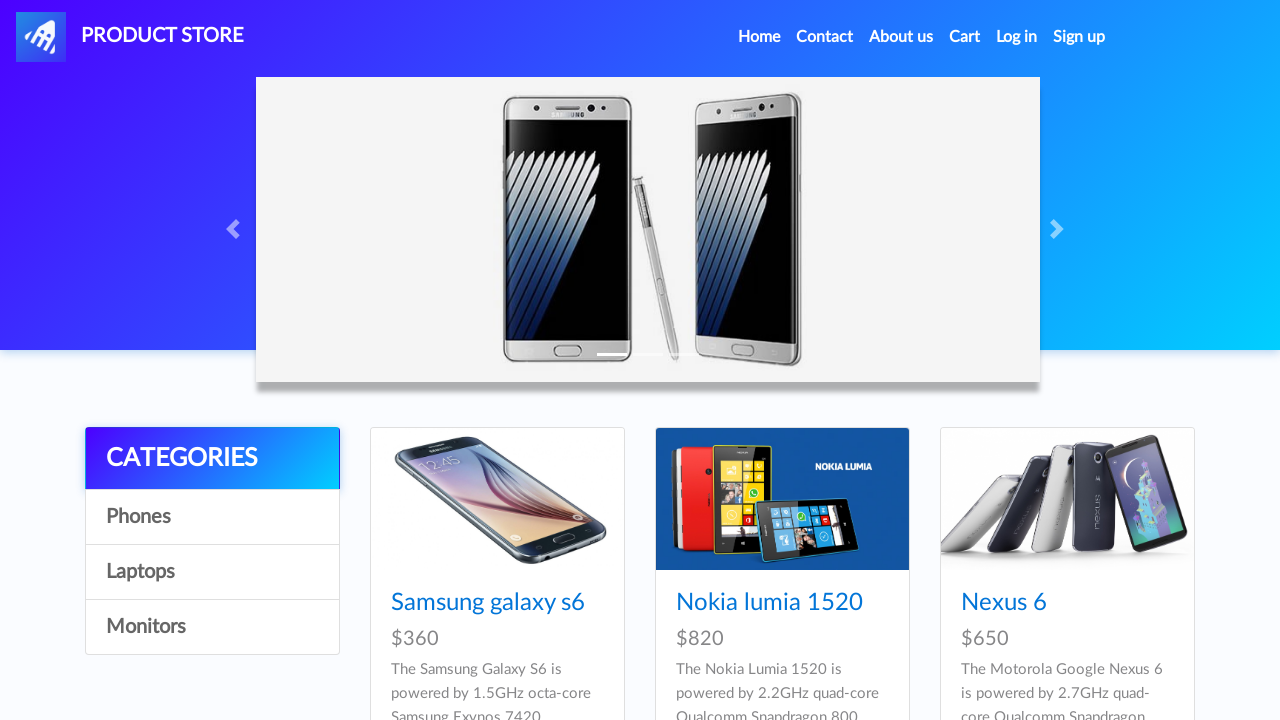